Tests A/B test opt-out functionality by visiting the page, verifying it shows A/B test content, then adding an opt-out cookie, refreshing, and verifying the page shows "No A/B Test"

Starting URL: http://the-internet.herokuapp.com/abtest

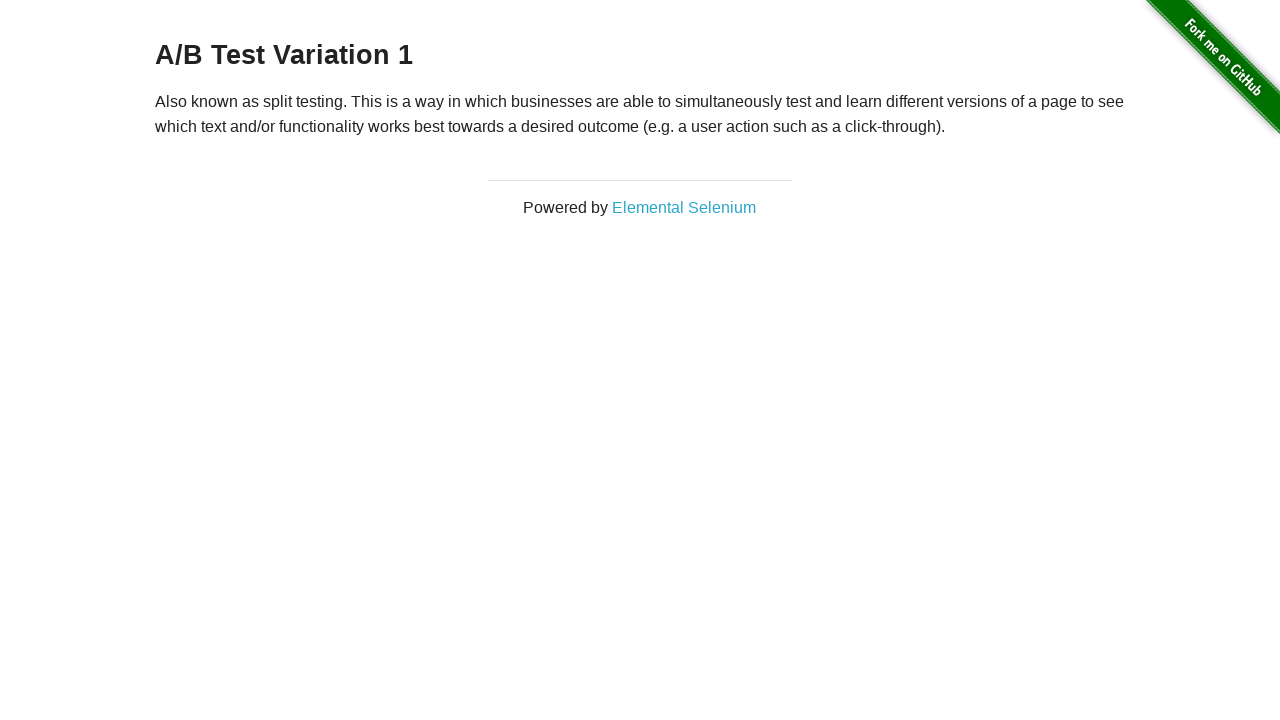

Waited for h3 heading to load on A/B test page
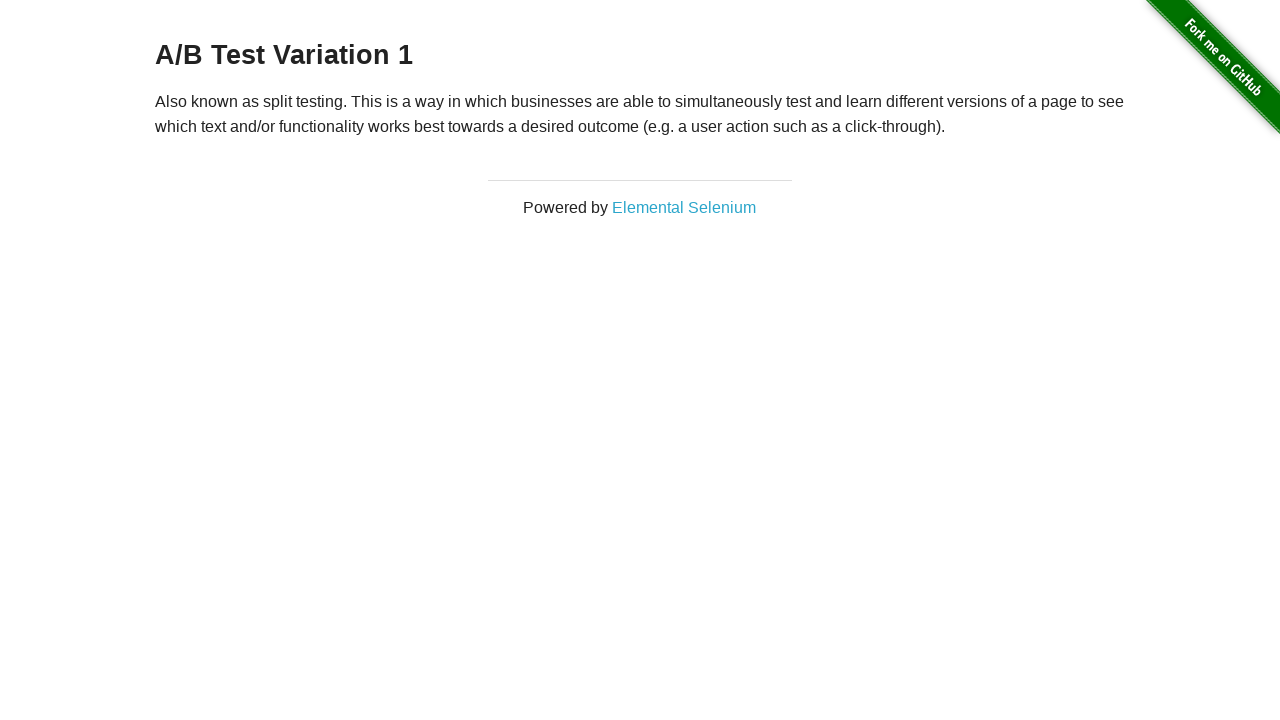

Retrieved initial heading text
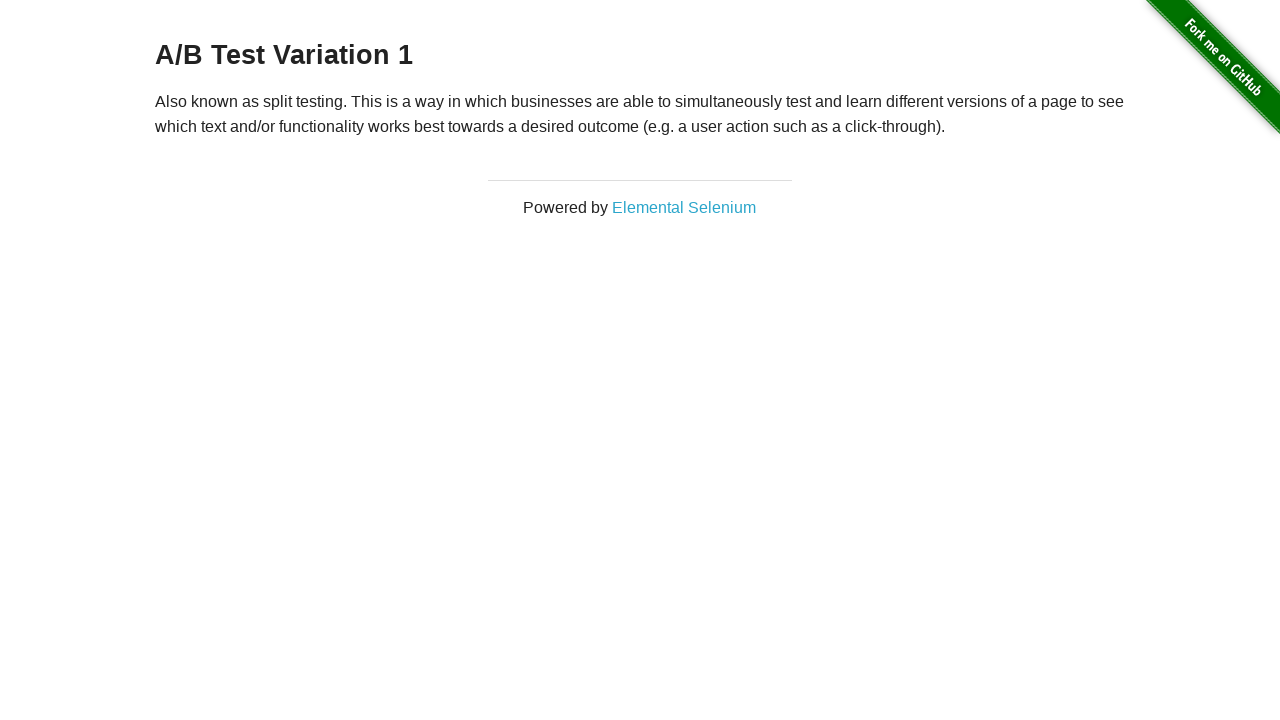

Verified heading starts with 'A/B Test'
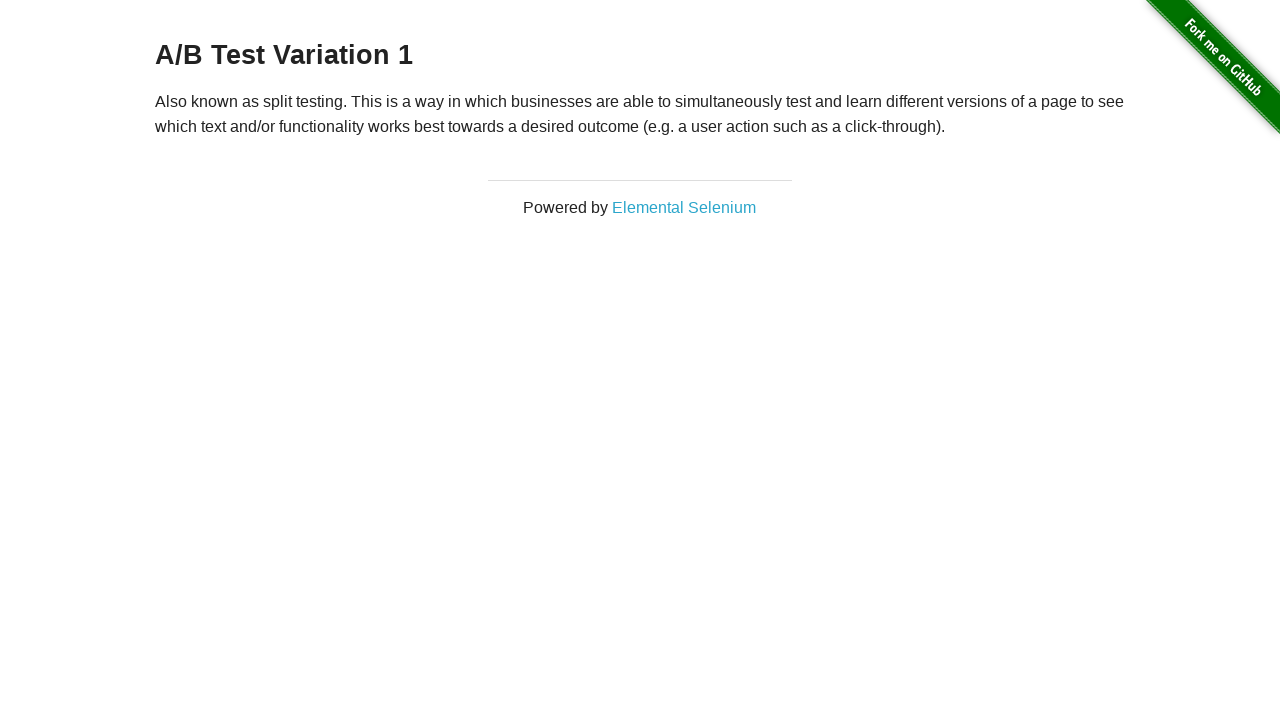

Added optimizelyOptOut cookie to context
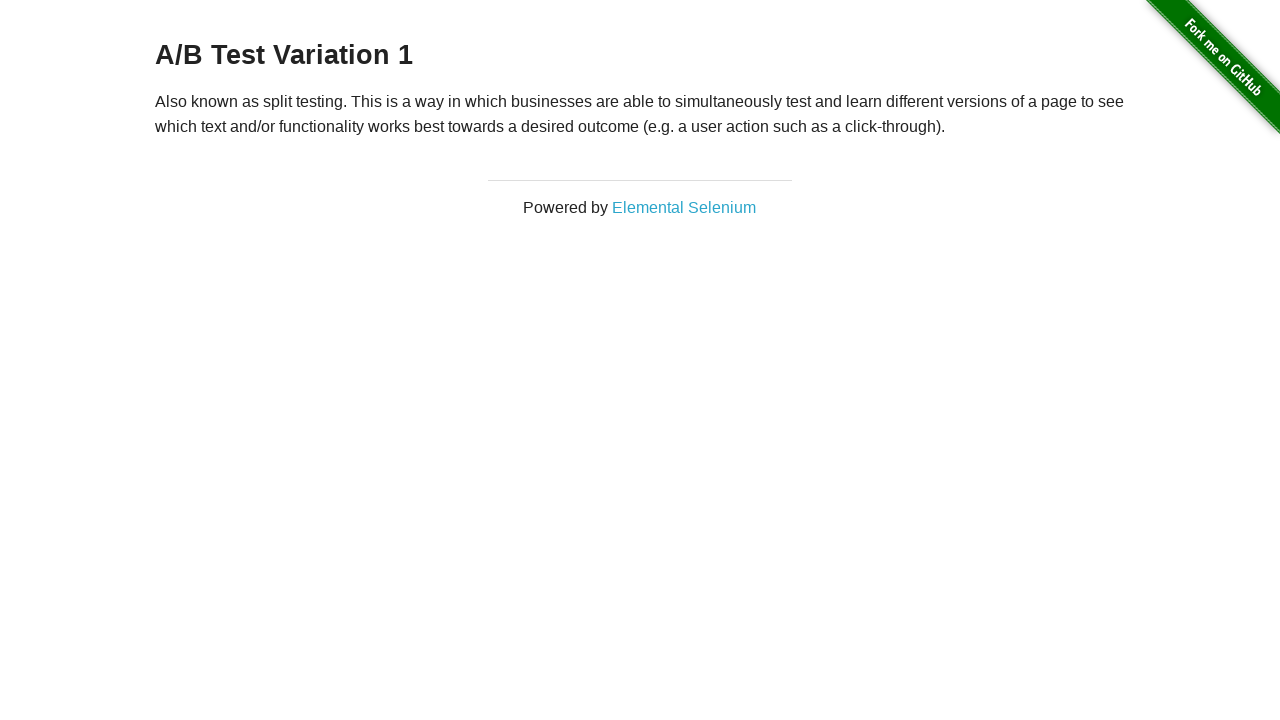

Reloaded page after adding opt-out cookie
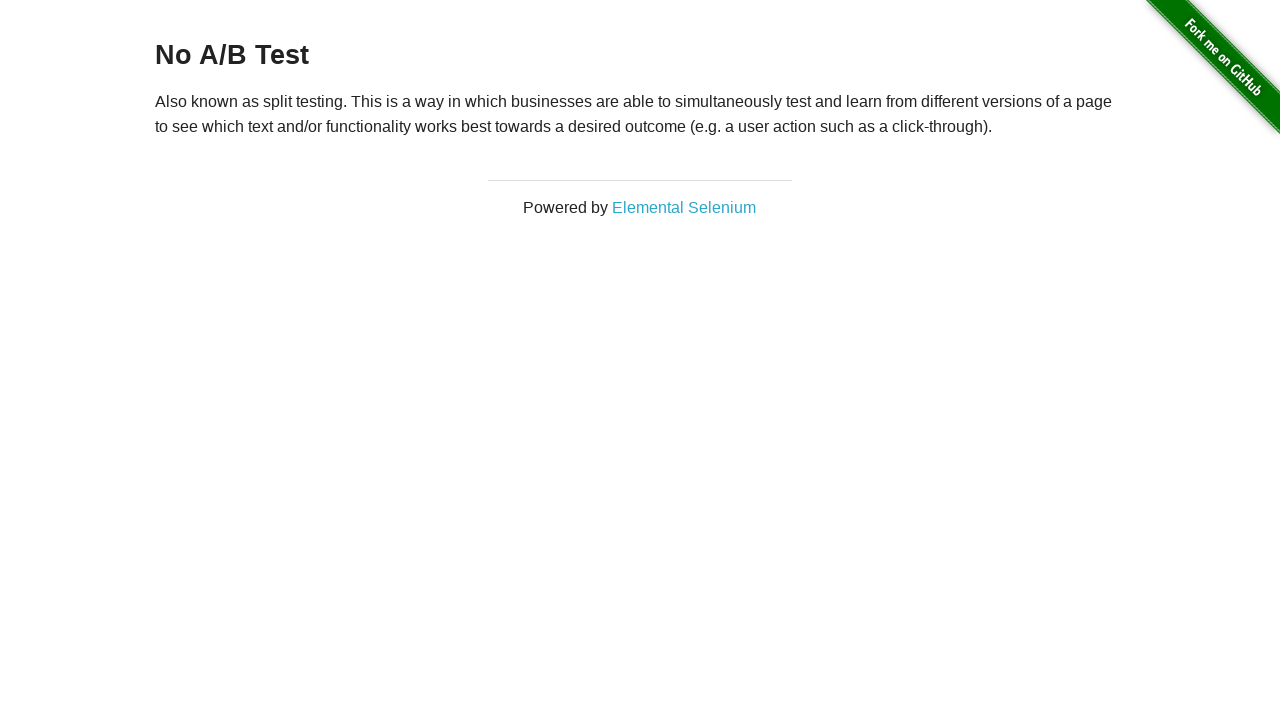

Waited for h3 heading to load after page reload
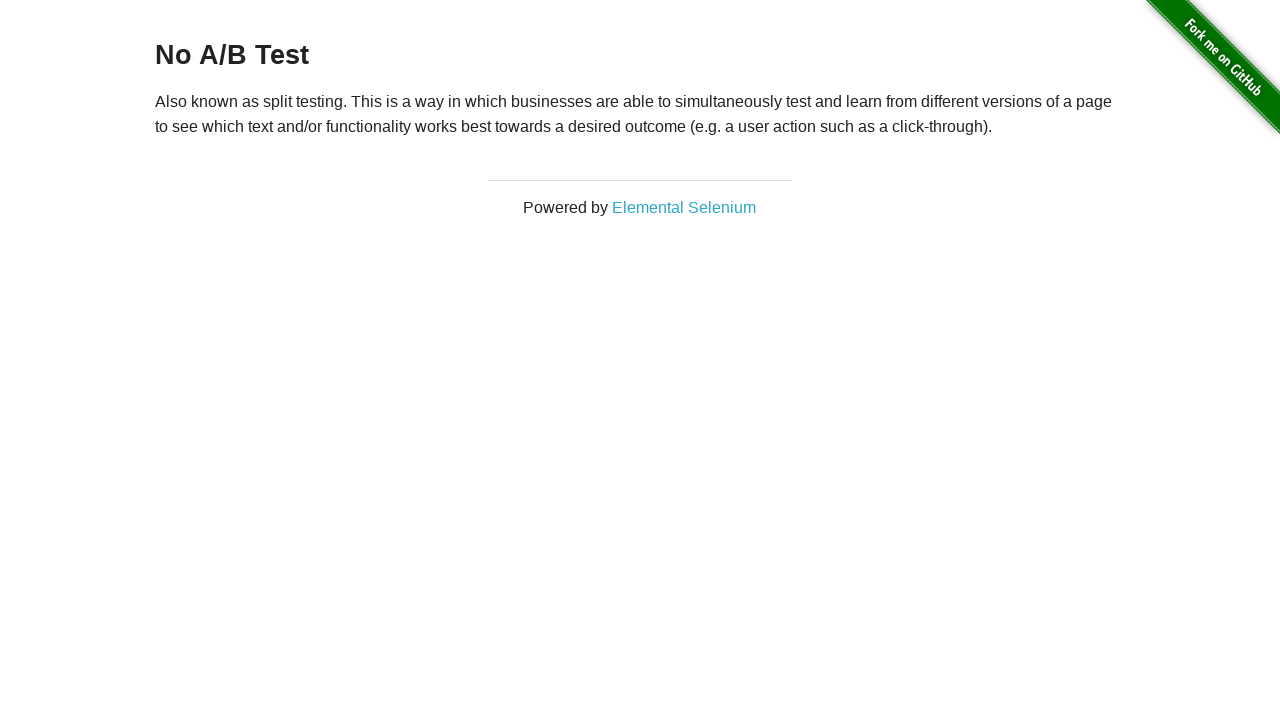

Retrieved heading text after opt-out cookie applied
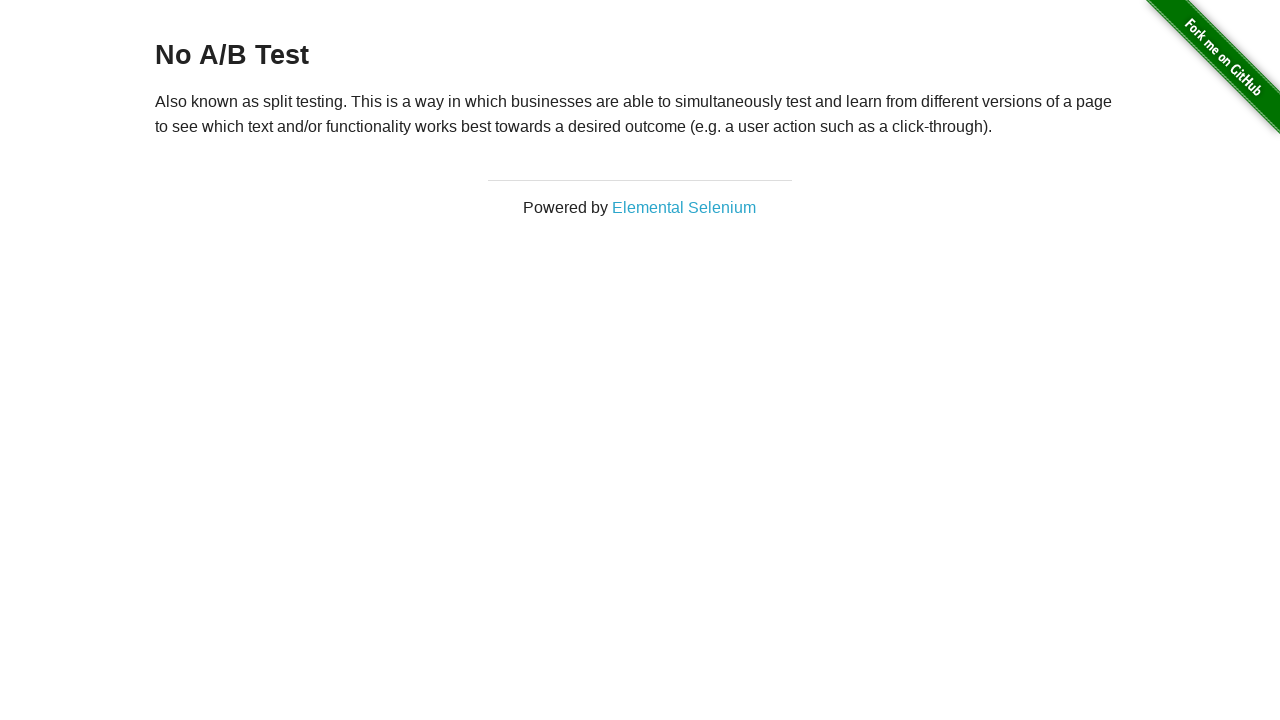

Verified page shows 'No A/B Test' after opt-out cookie was applied
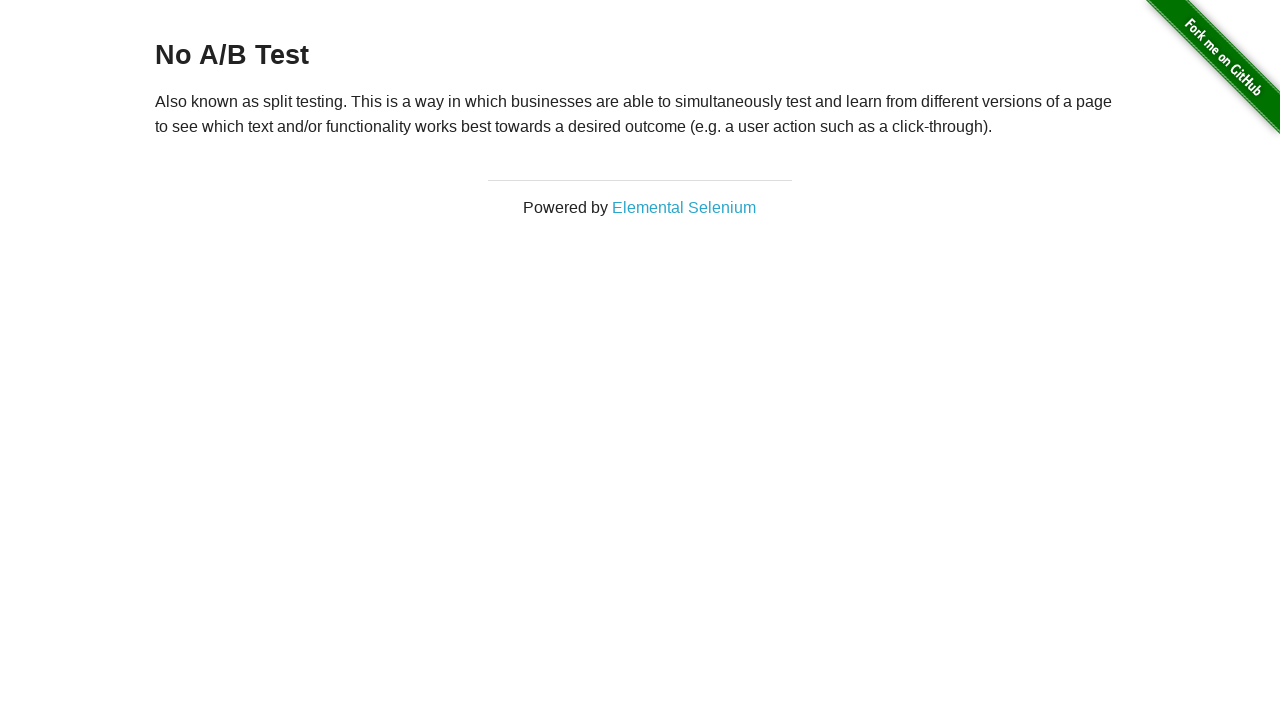

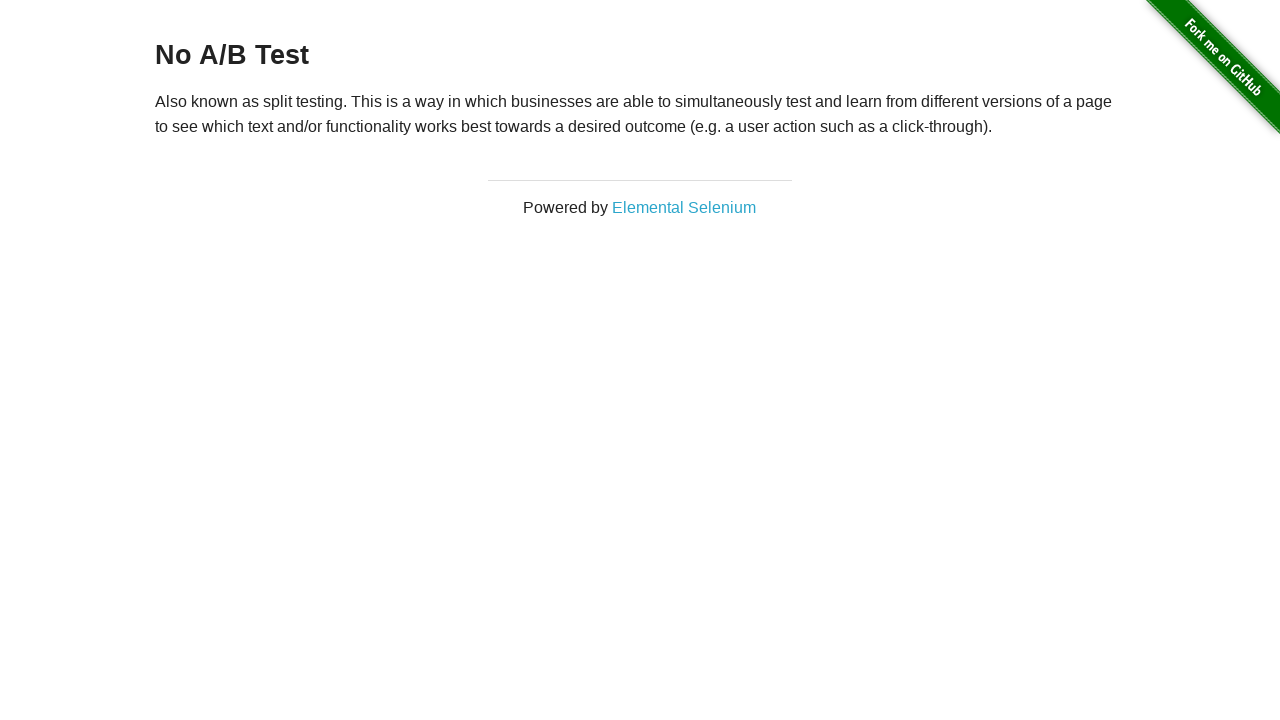